Tests form validation by verifying that form elements are displayed and enabled, then interacts with a checkbox to ensure it can be selected.

Starting URL: http://formy-project.herokuapp.com/form

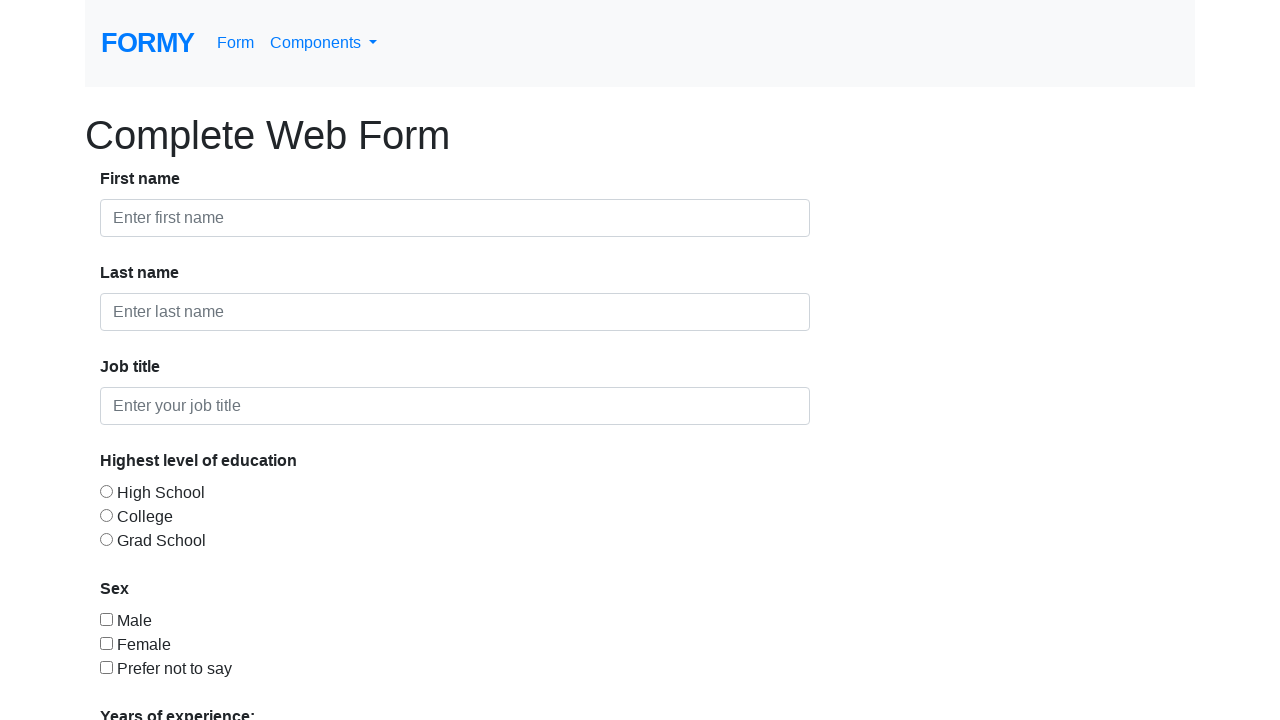

Waited for first-name field to become visible
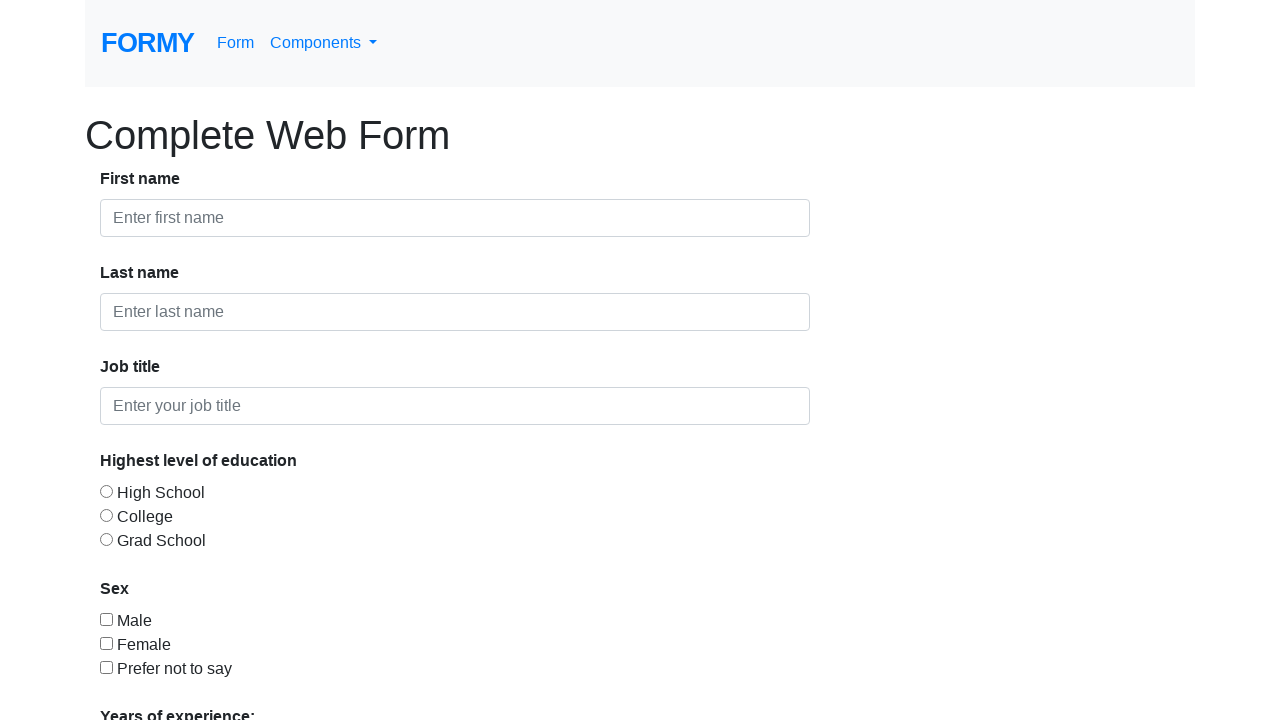

Verified first-name field is visible
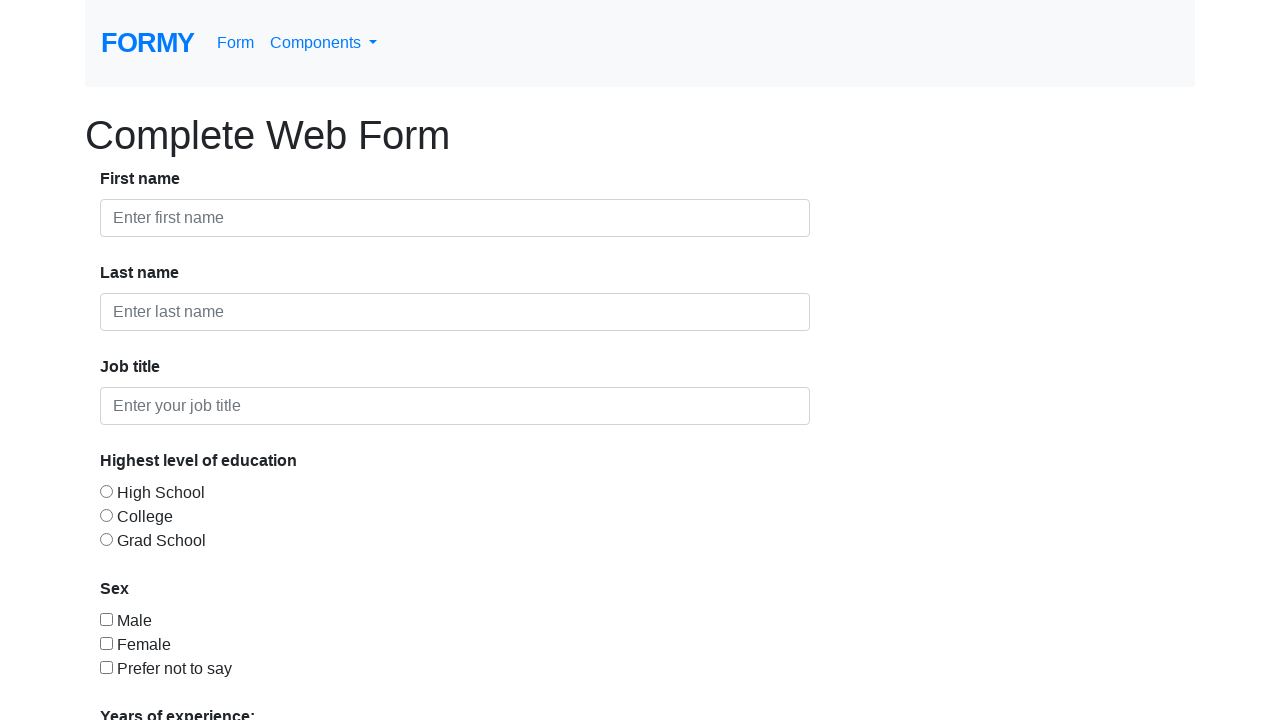

Verified first-name field is enabled
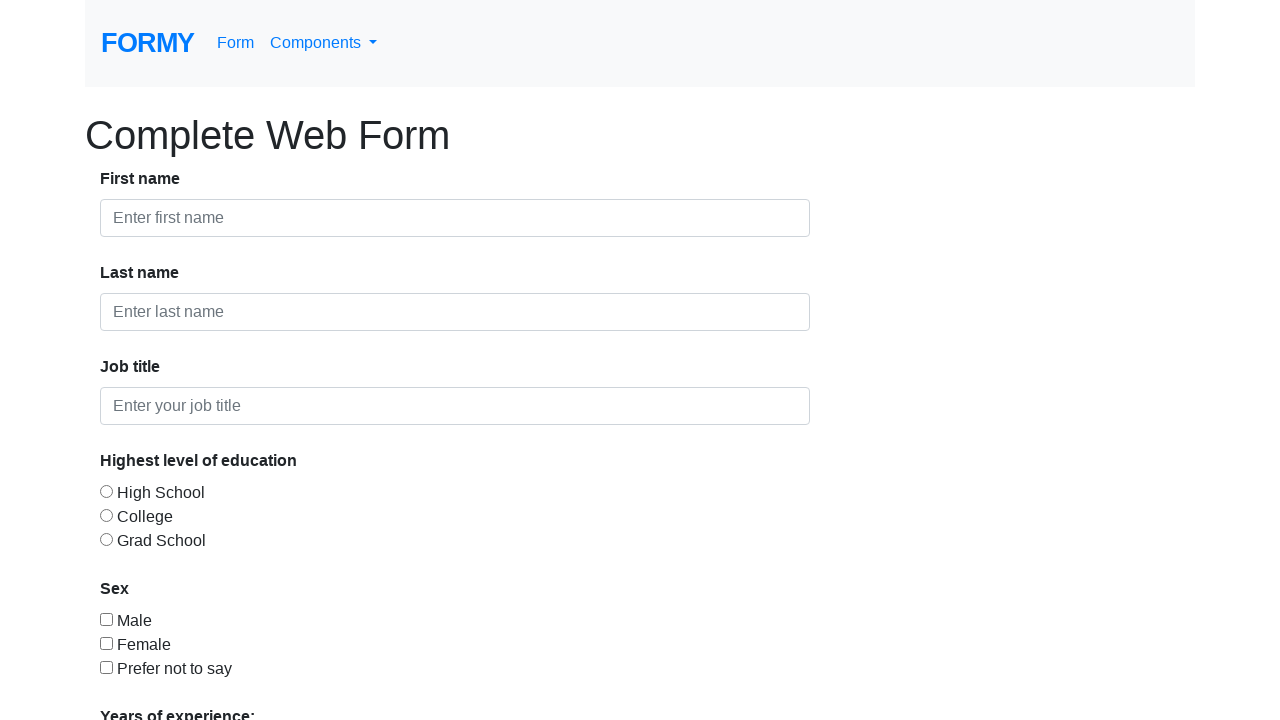

Clicked checkbox element at (106, 619) on #checkbox-1
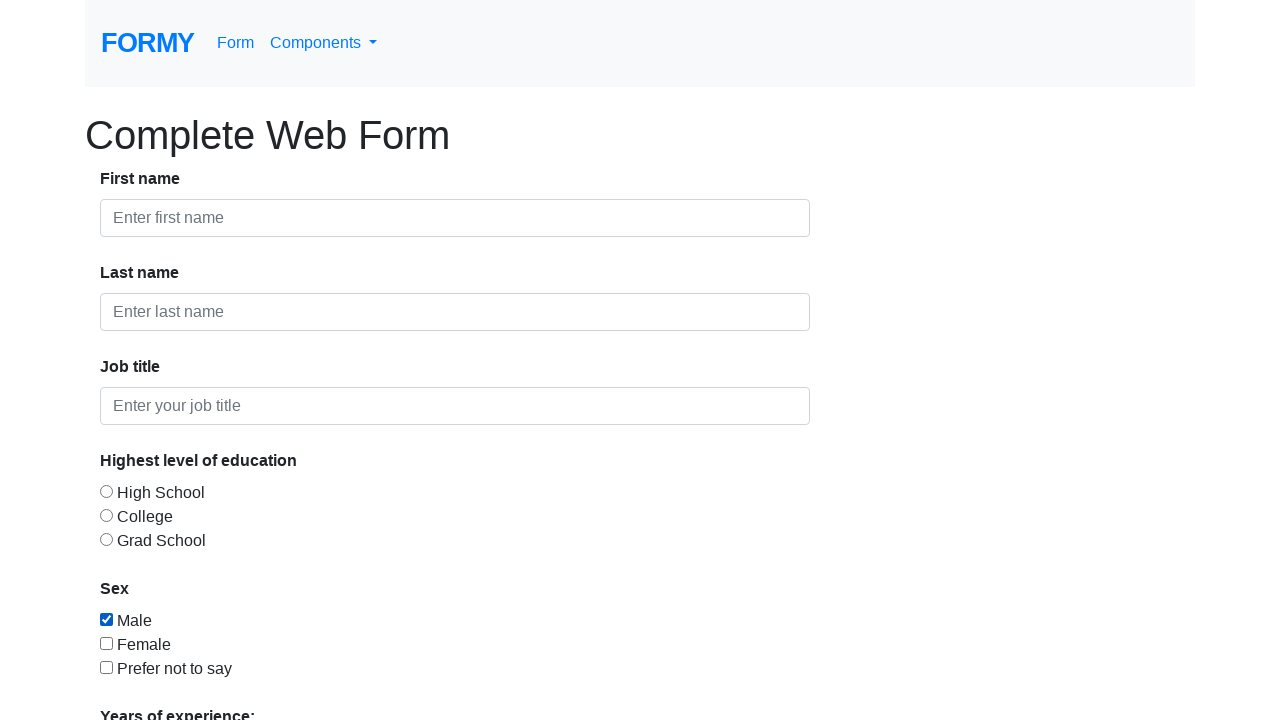

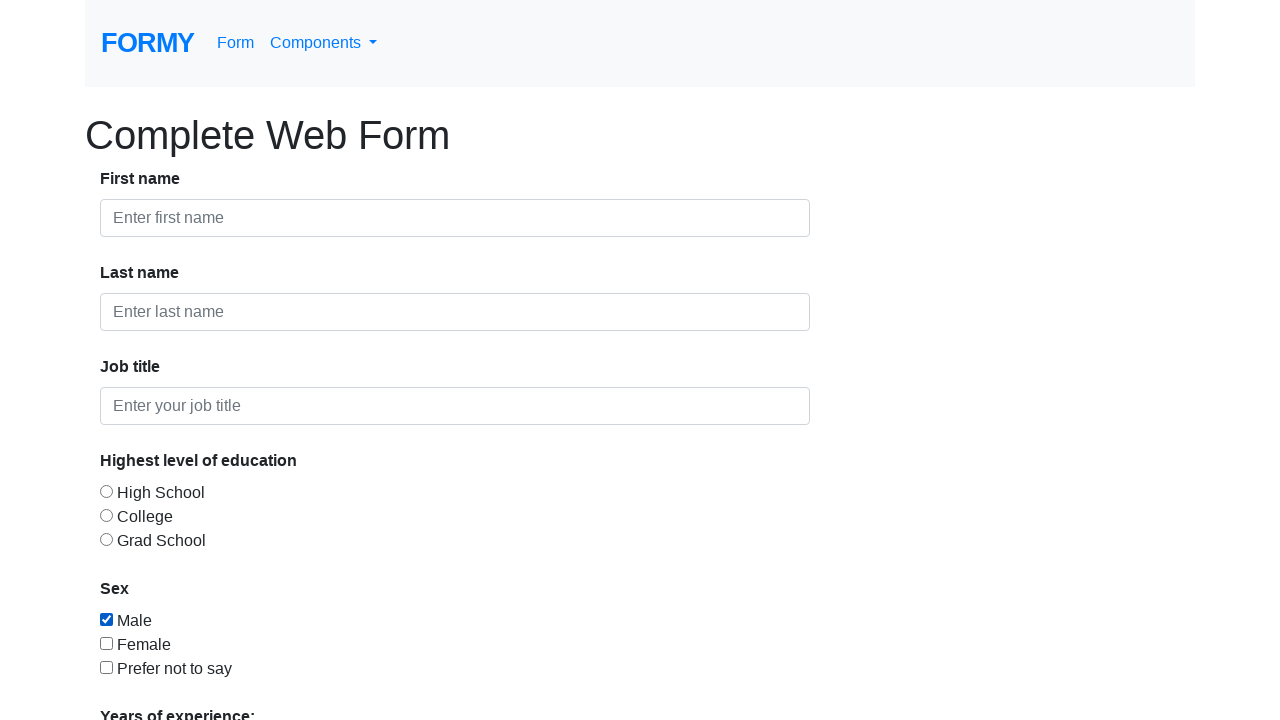